Tests the search functionality on Bluestone jewelry website by searching for "Rings", submitting the search, and verifying the gender filter section loads with women's category items count.

Starting URL: https://www.bluestone.com

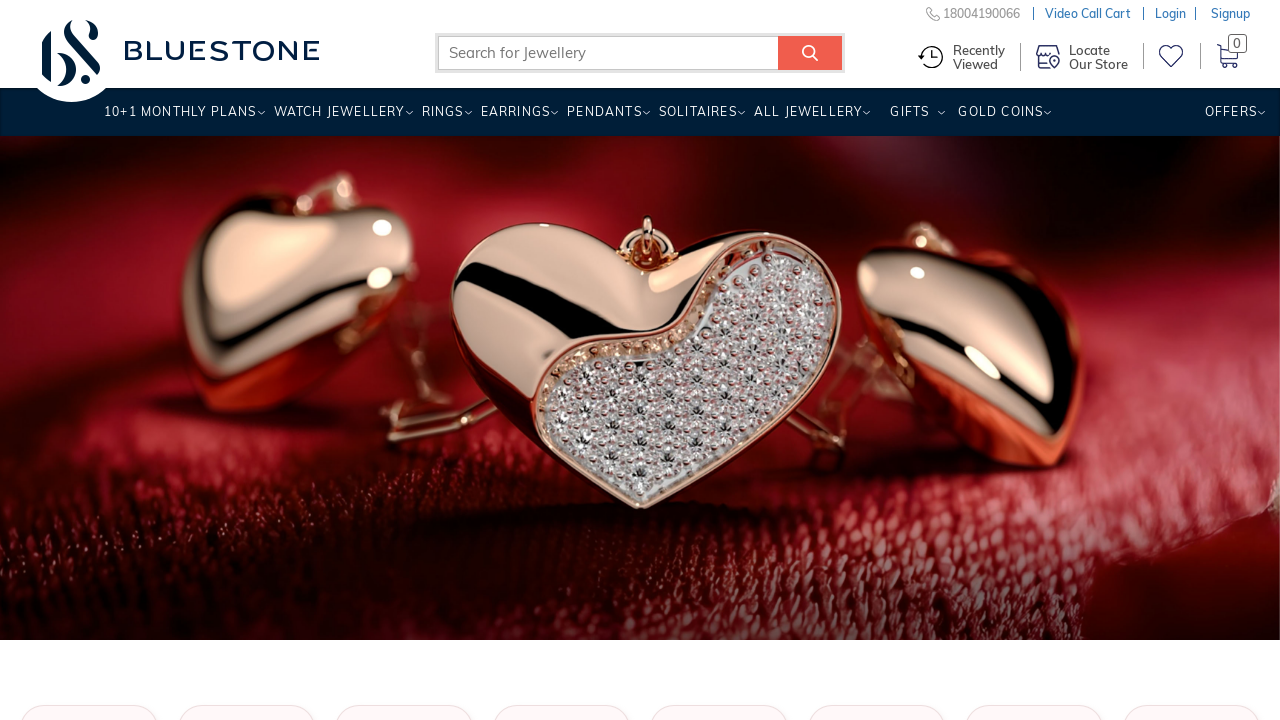

Filled search box with 'Rings' on input[name='search_query']
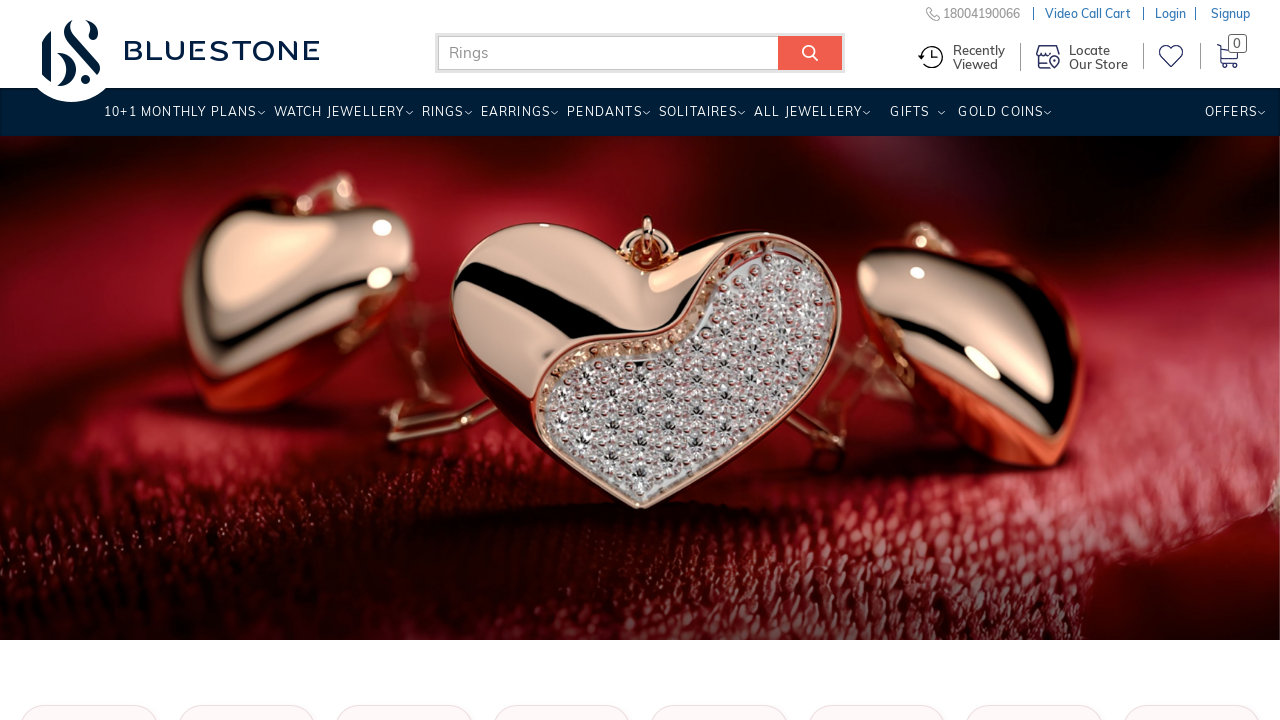

Pressed Enter to submit search for Rings on input[name='search_query']
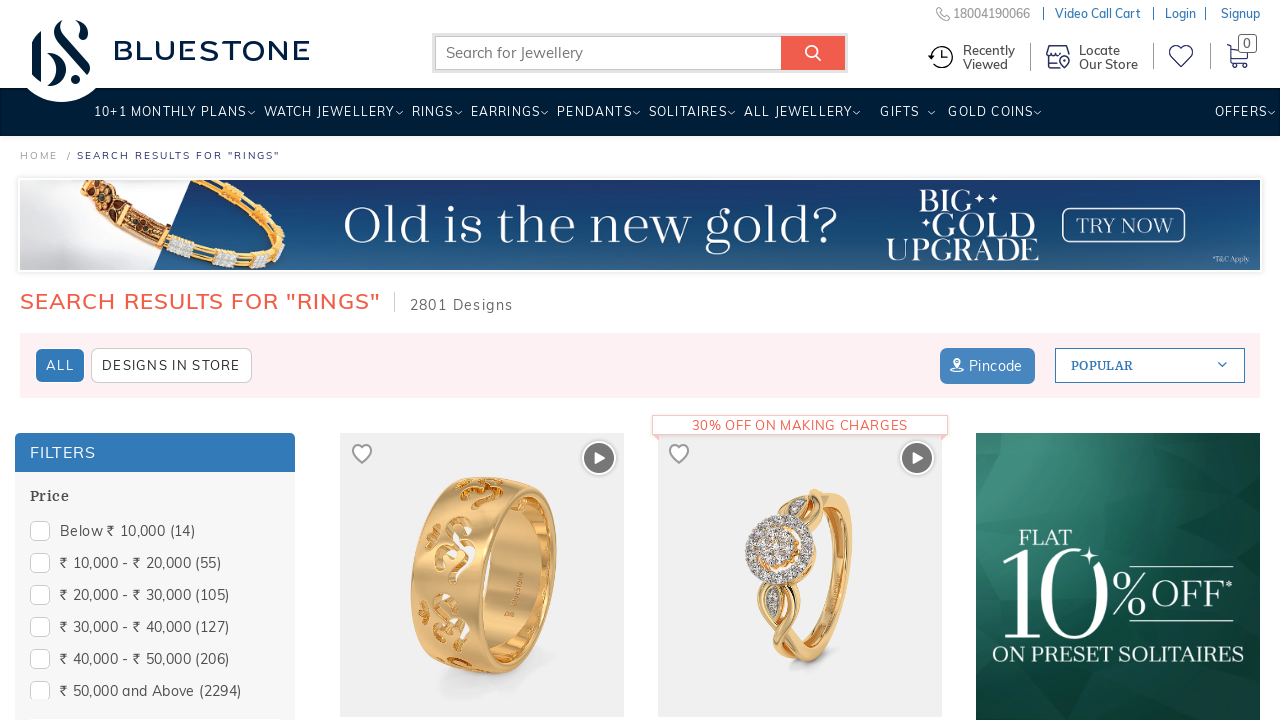

Gender filter section loaded
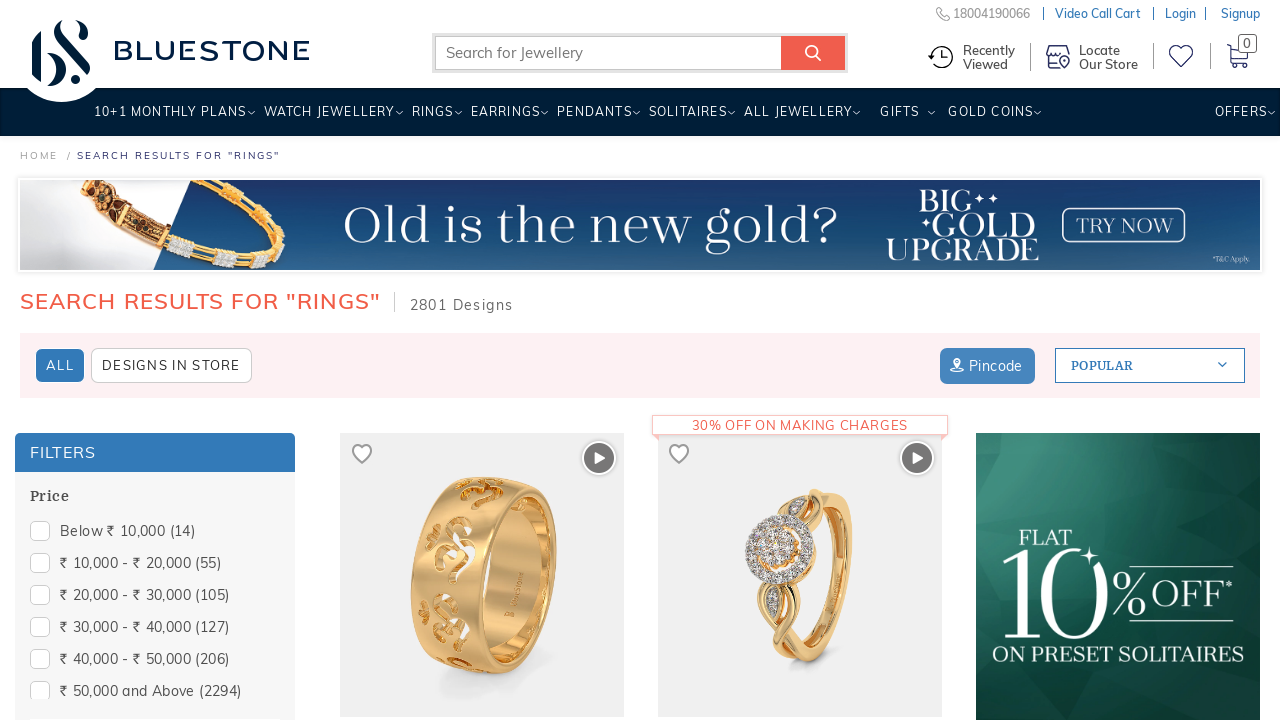

Hovered over gender filter section at (155, 646) on section#Gender-form
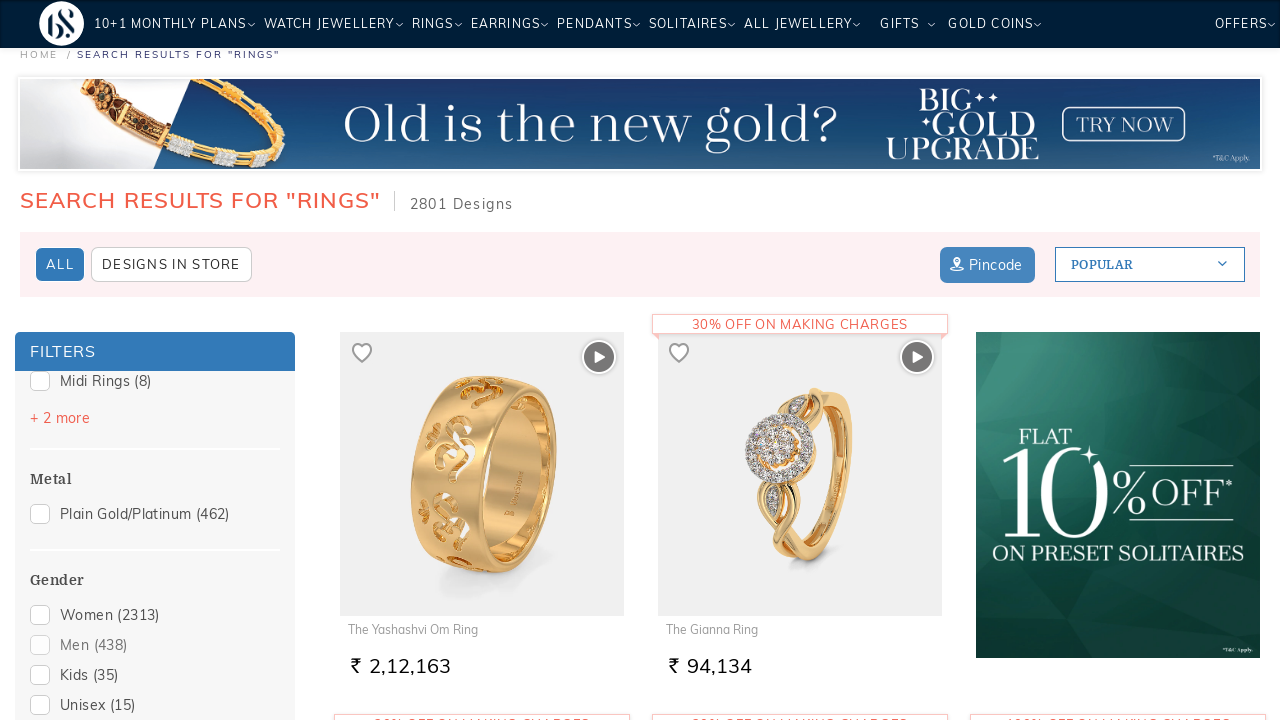

Women's category items count element is visible in gender filter
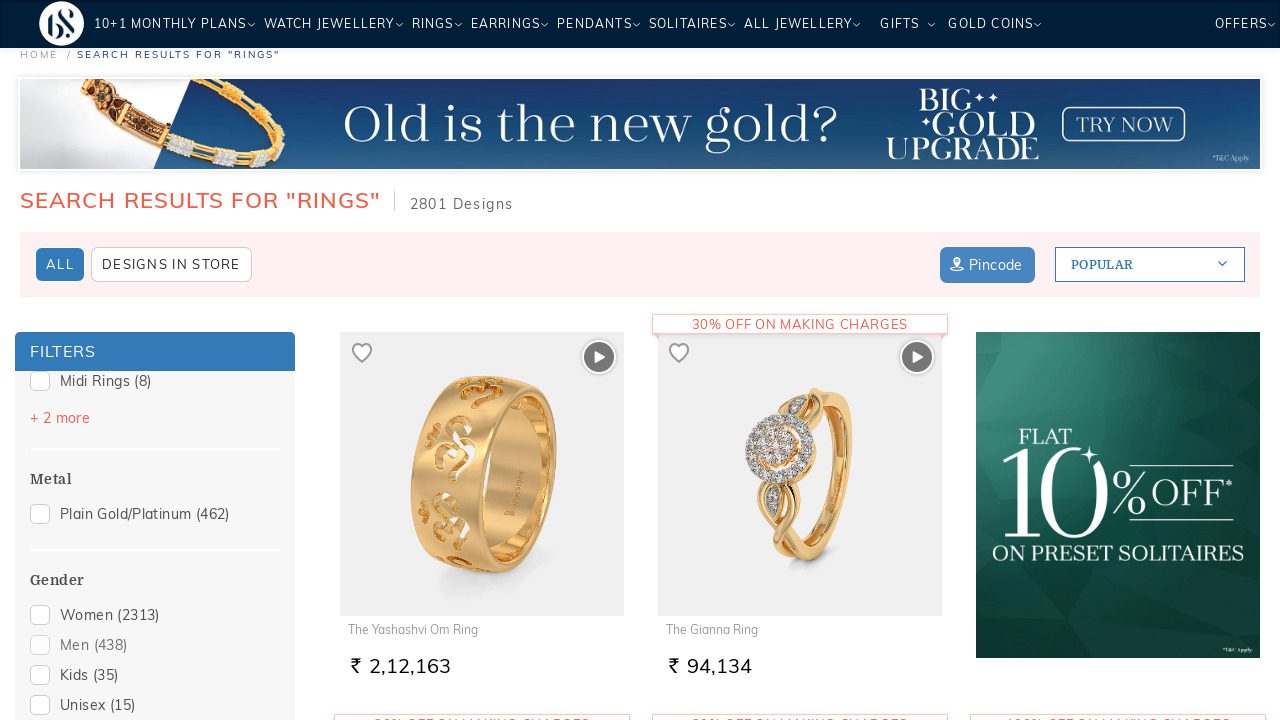

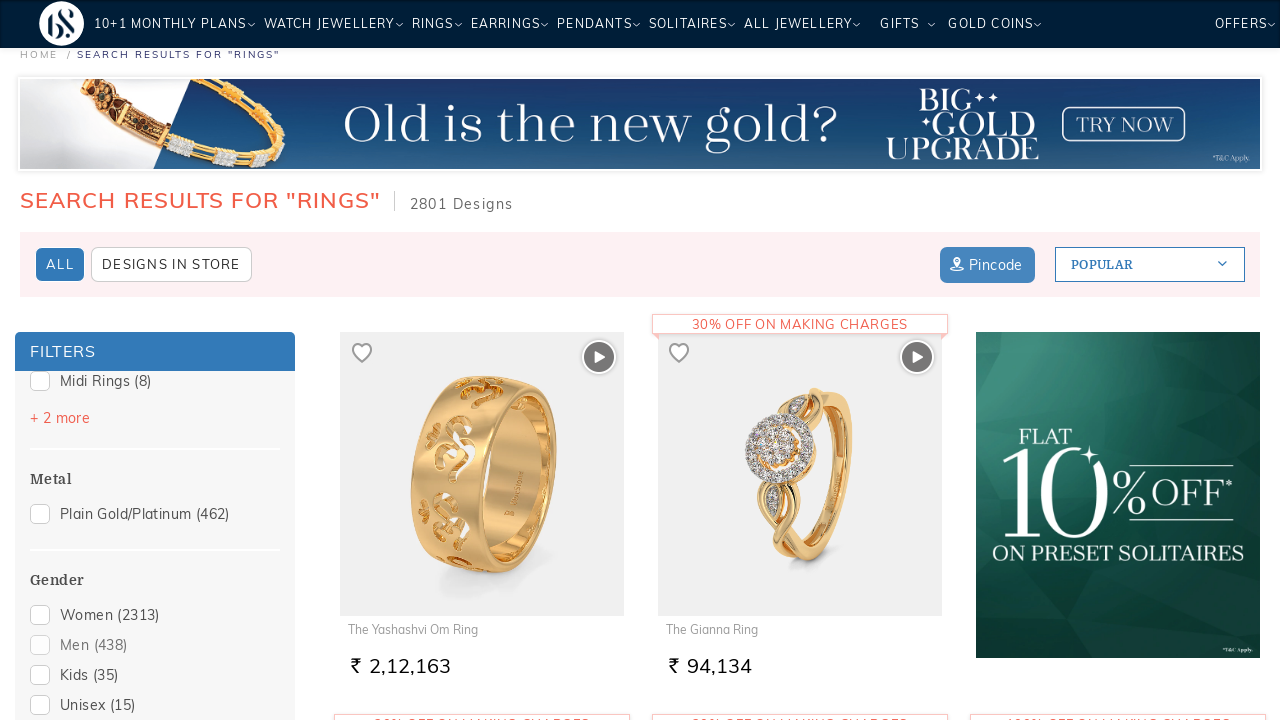